Tests form interactions on a webpage by finding all forms, filling text inputs with test data, clicking checkboxes/radios, and attempting to submit forms.

Starting URL: https://www.dummies.com/article/technology/programming-web-design/html/a-sample-web-page-in-html-189340/

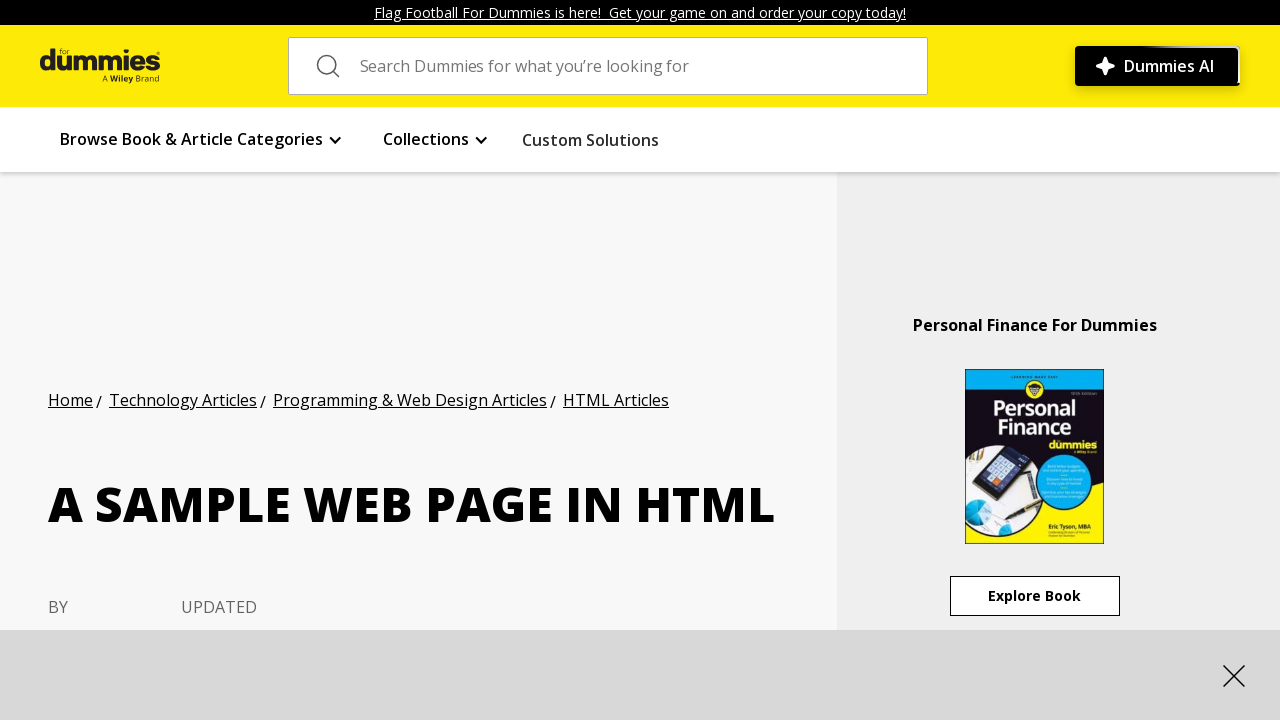

Waited for page to load (domcontentloaded)
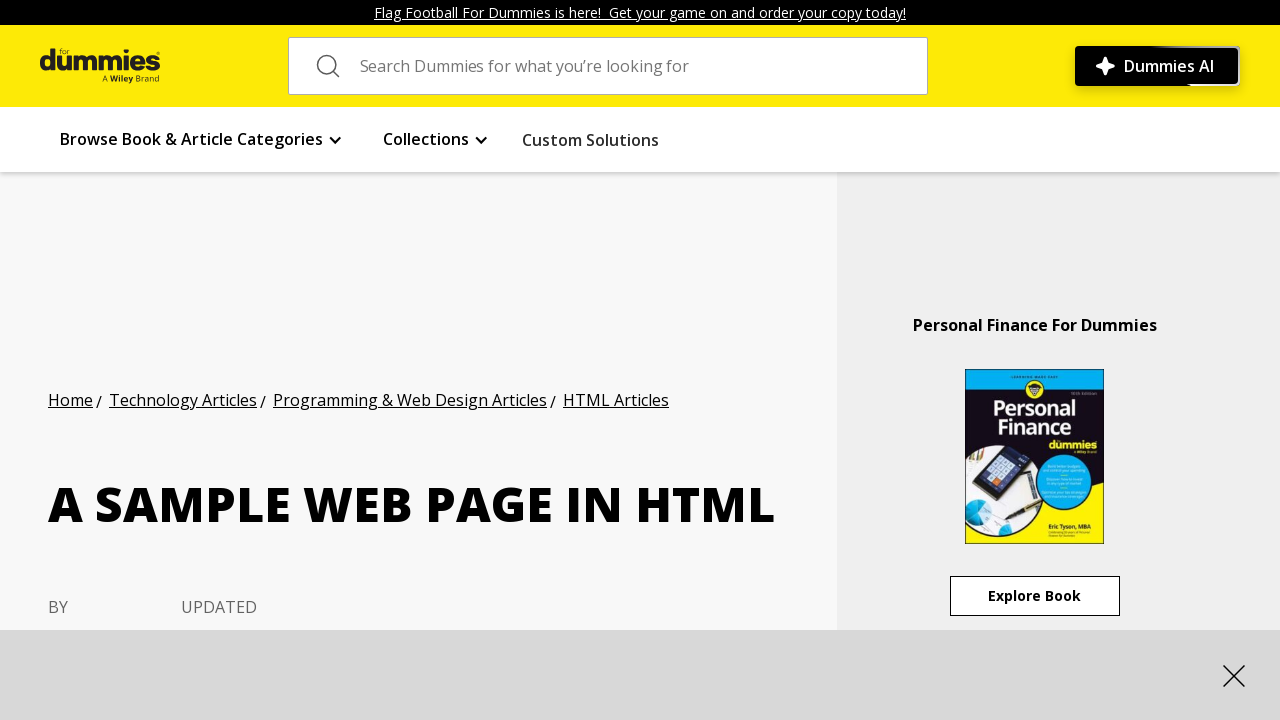

Found 2 form(s) on the page
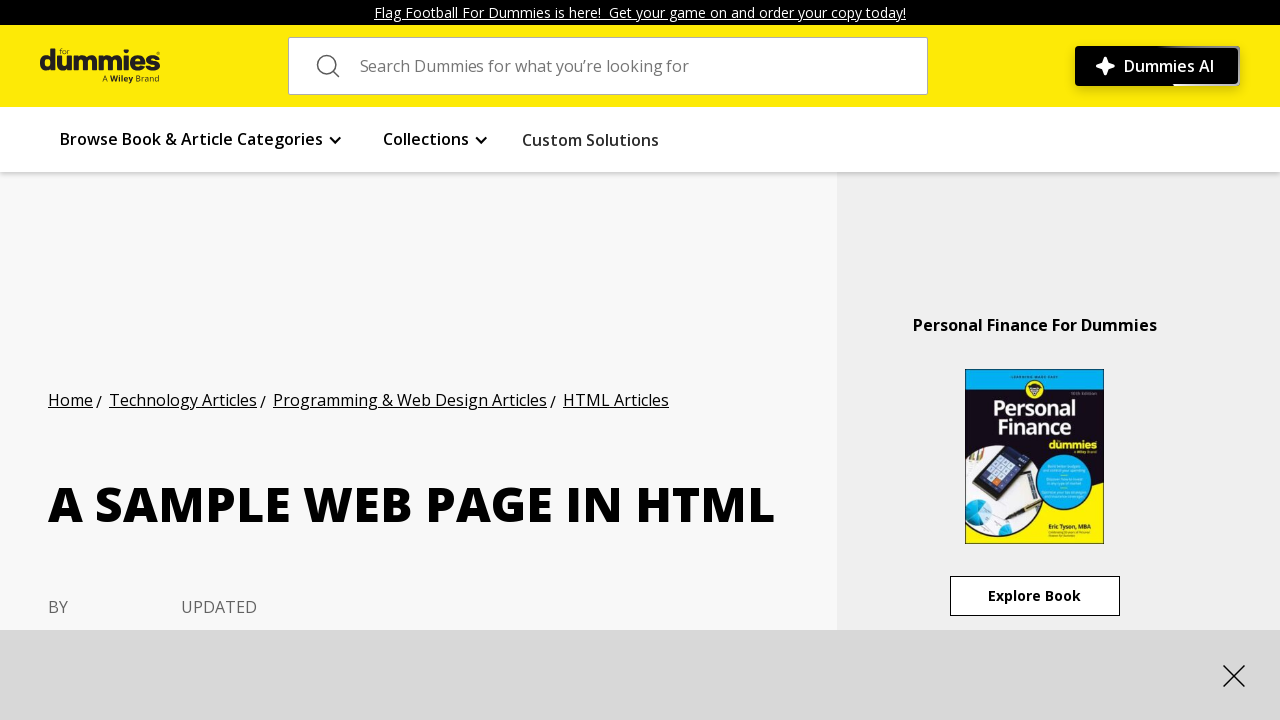

Found 1 text input field(s) in form 1
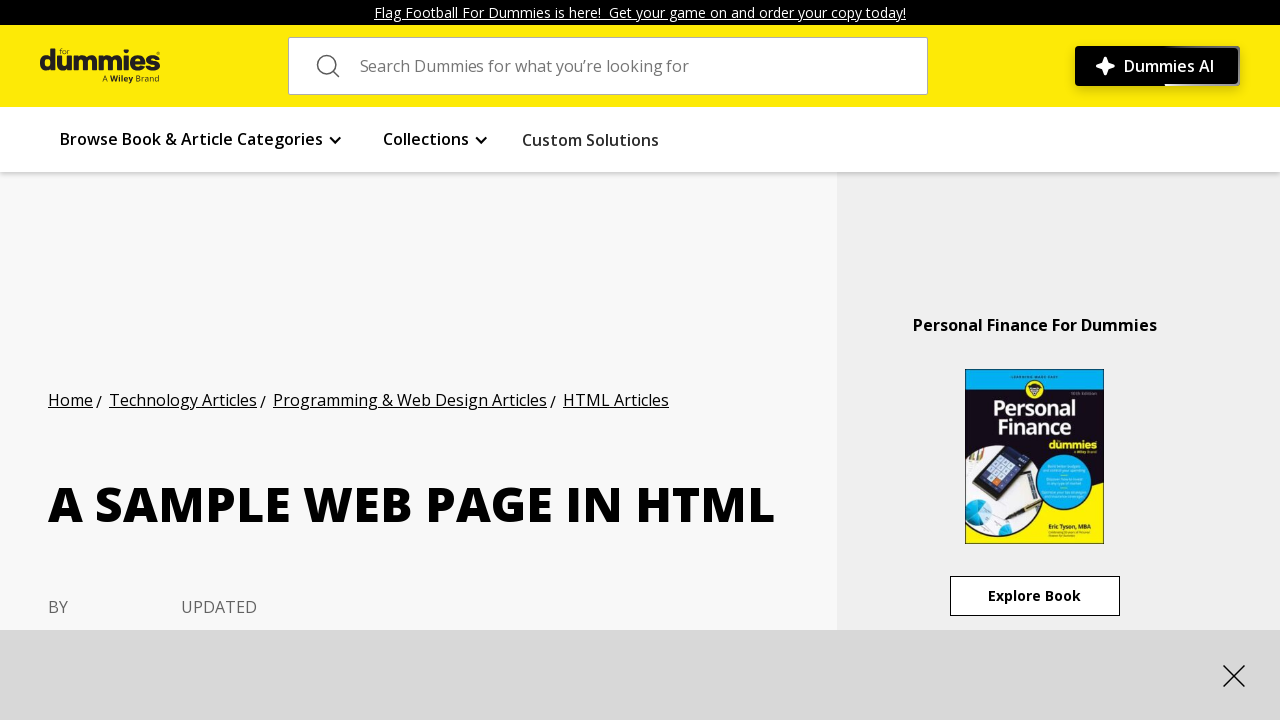

Filled text input field with 'test' in form 1 on form >> nth=0 >> input[type='text'], input[type='password'], input[type='email']
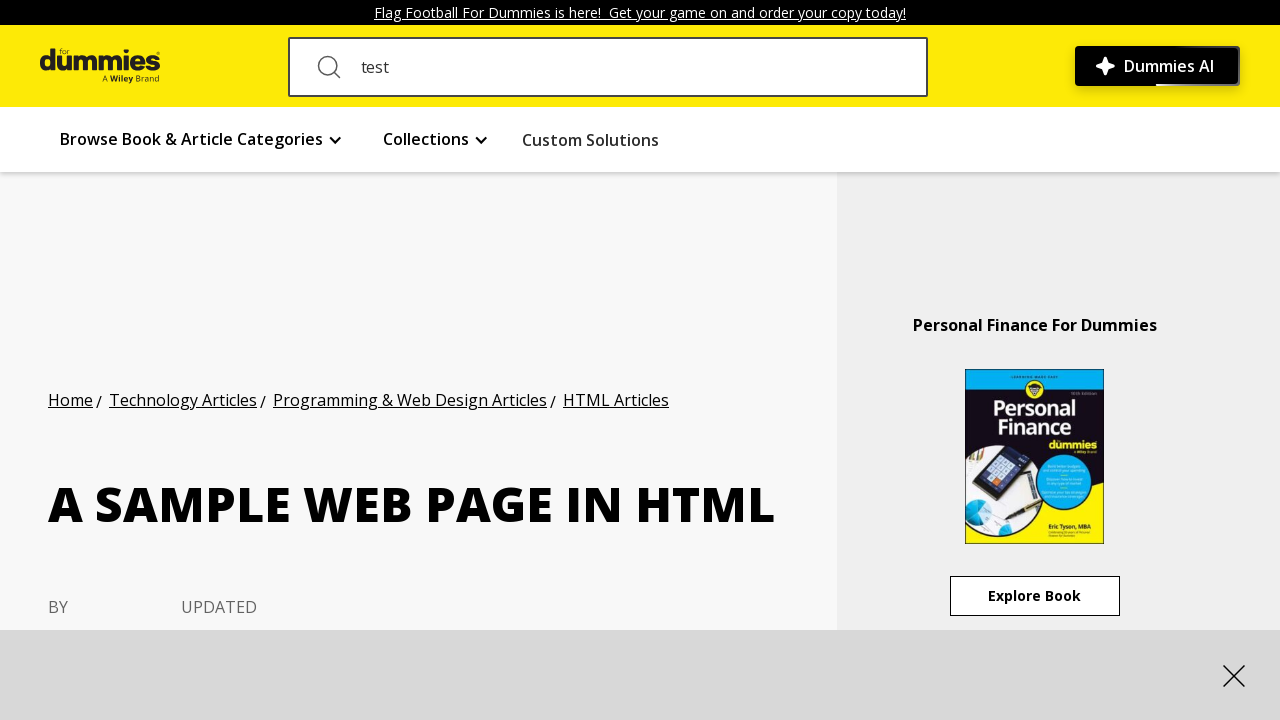

Found 0 checkbox/radio field(s) in form 1
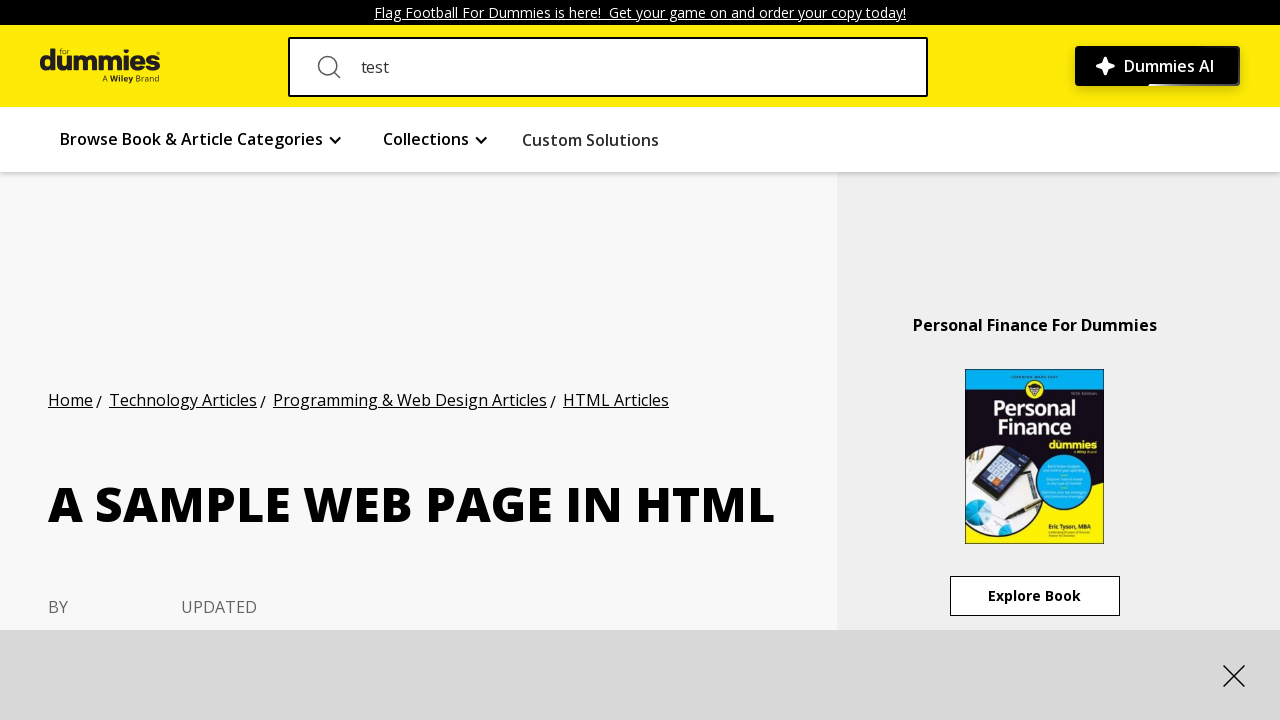

Found 1 text input field(s) in form 2
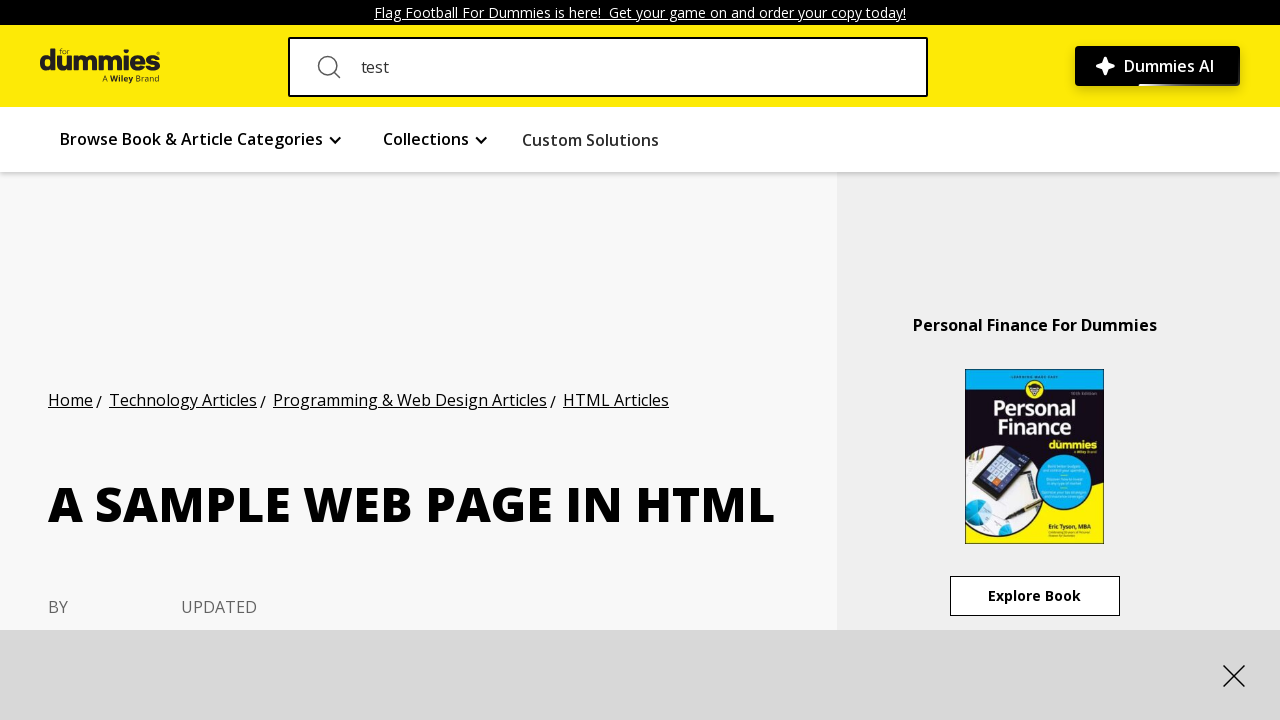

Found 0 checkbox/radio field(s) in form 2
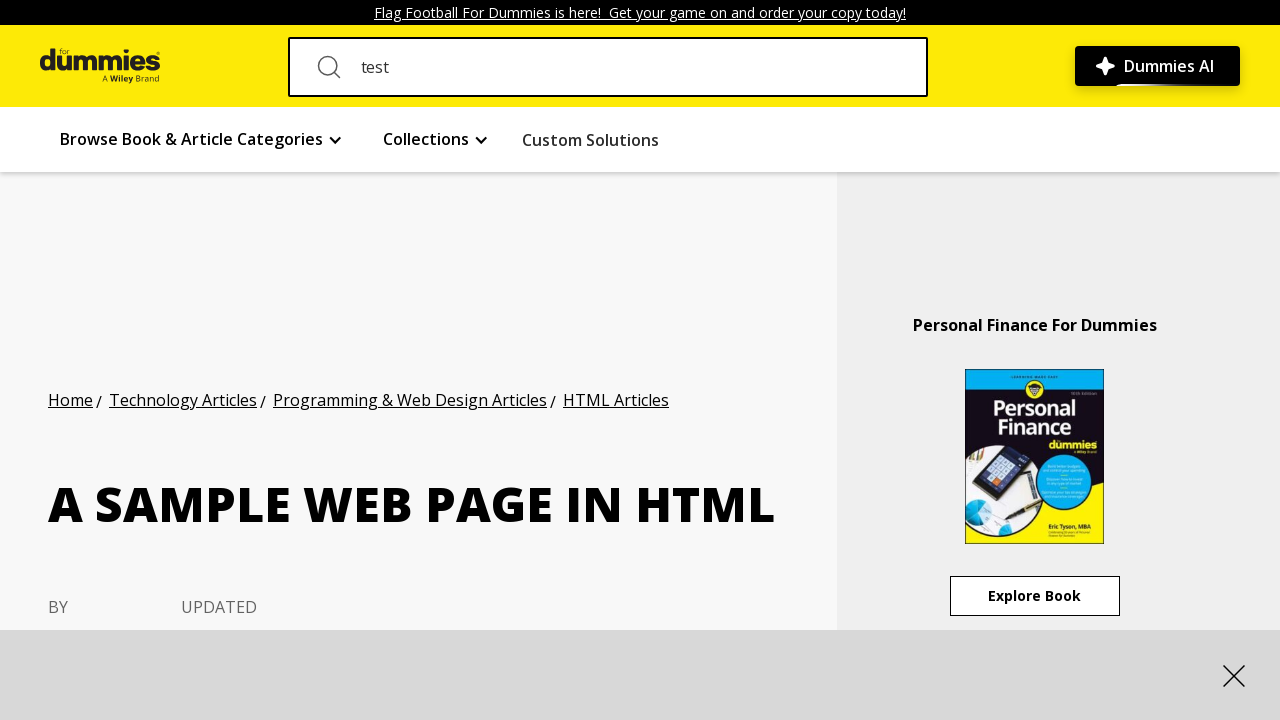

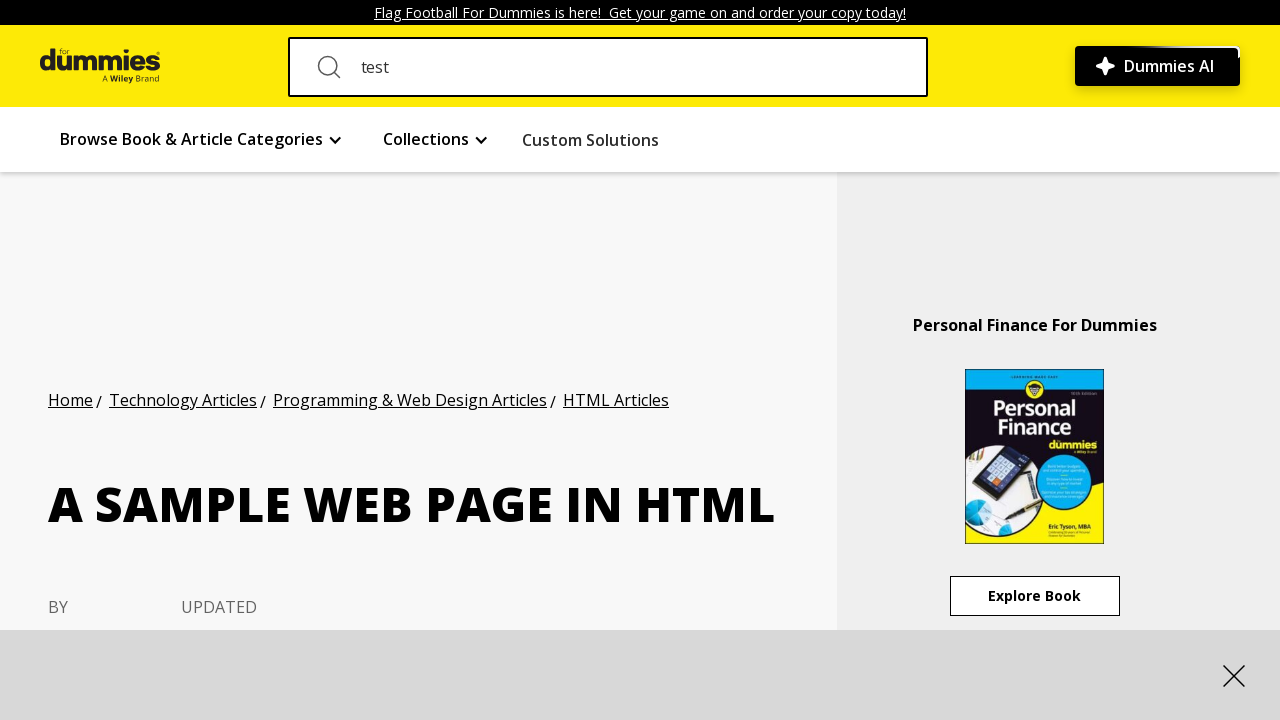